Tests the browser windows functionality on DemoQA by navigating to the Alerts, Frame & Windows section, clicking the message window button, handling the new popup window, and closing it to return to the original window.

Starting URL: https://demoqa.com/

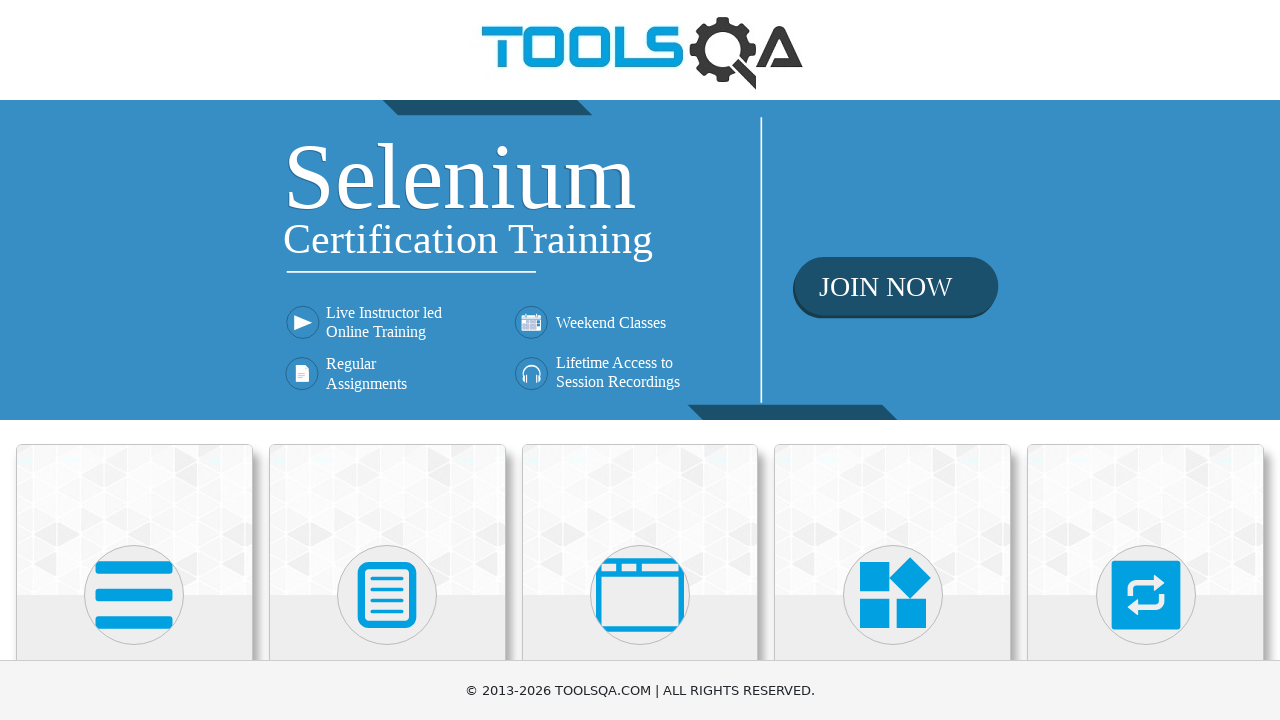

Clicked on 'Alerts, Frame & Windows' menu card at (640, 360) on xpath=//h5[text()='Alerts, Frame & Windows']
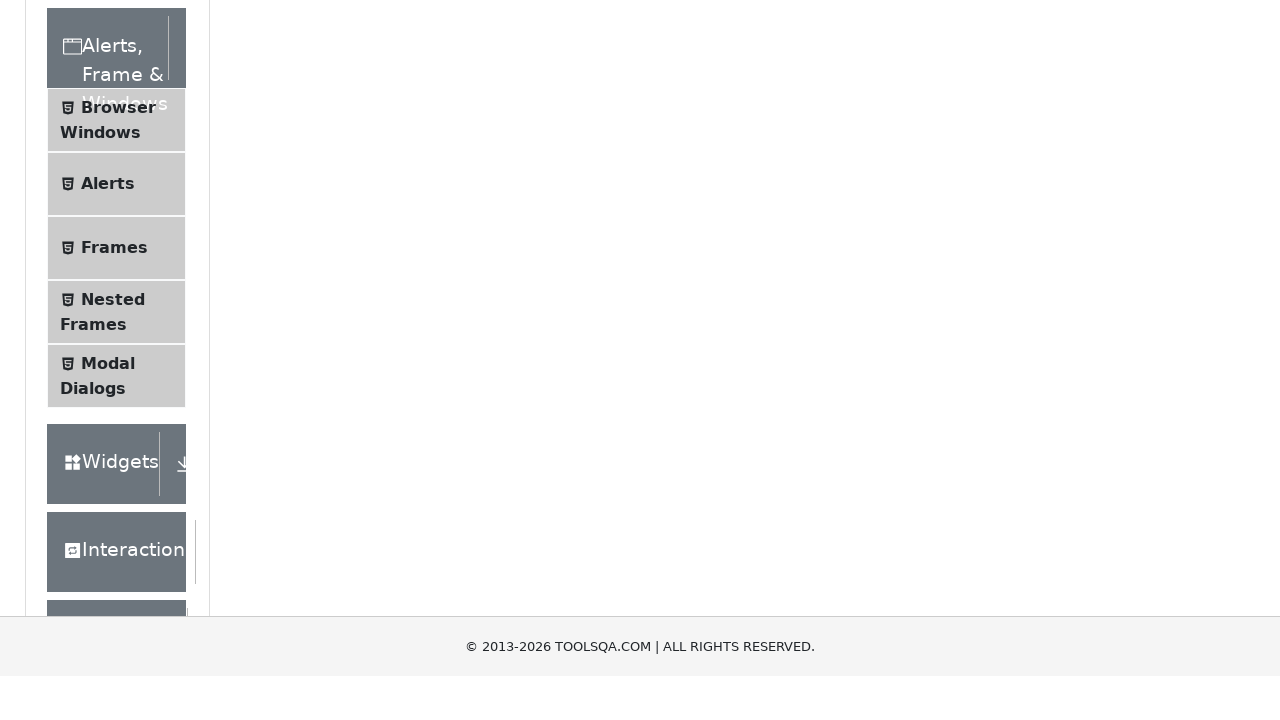

Clicked on 'Browser Windows' menu item at (118, 424) on xpath=//span[text()='Browser Windows']
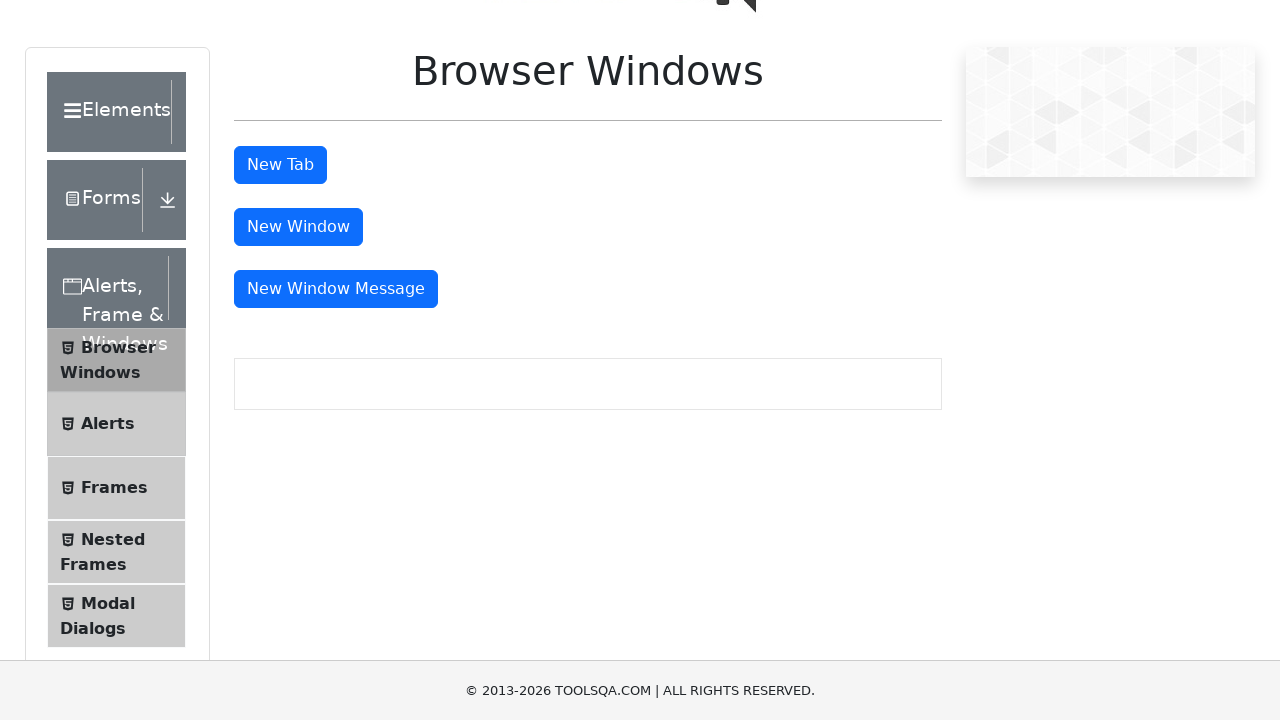

Waited for 'New Window Message' button to load
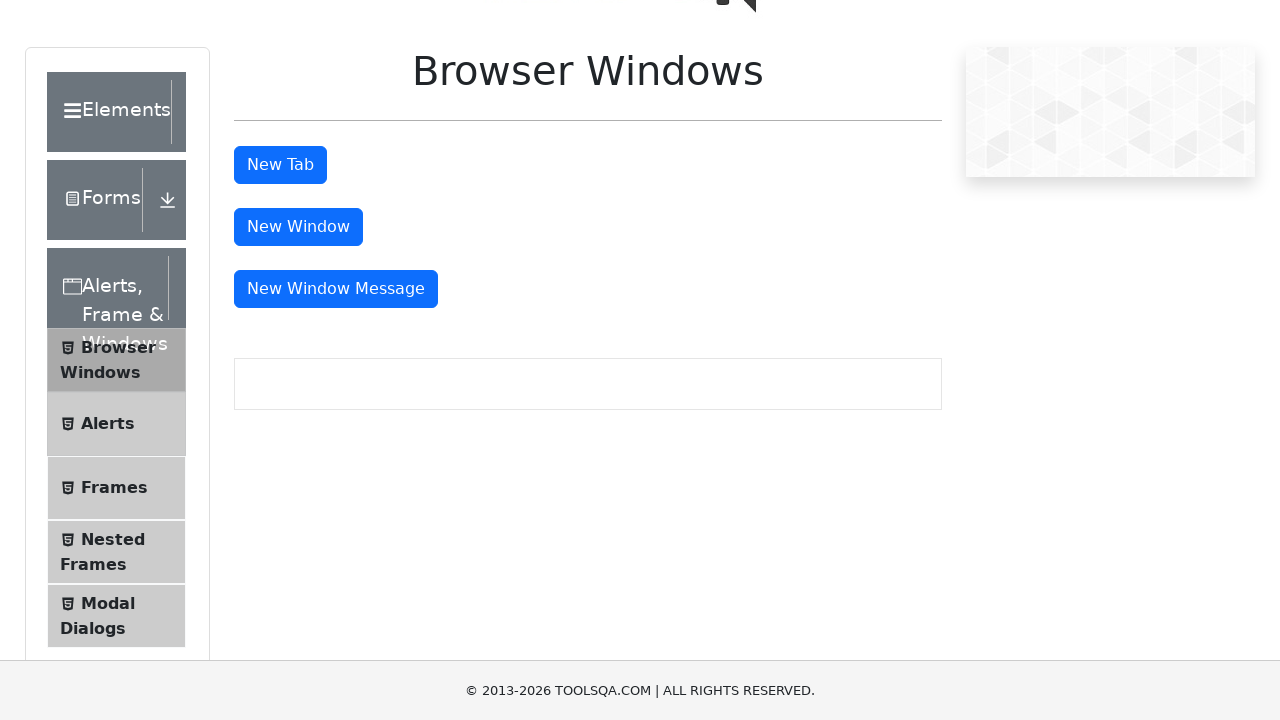

Clicked 'New Window Message' button to open new popup window at (336, 289) on button#messageWindowButton
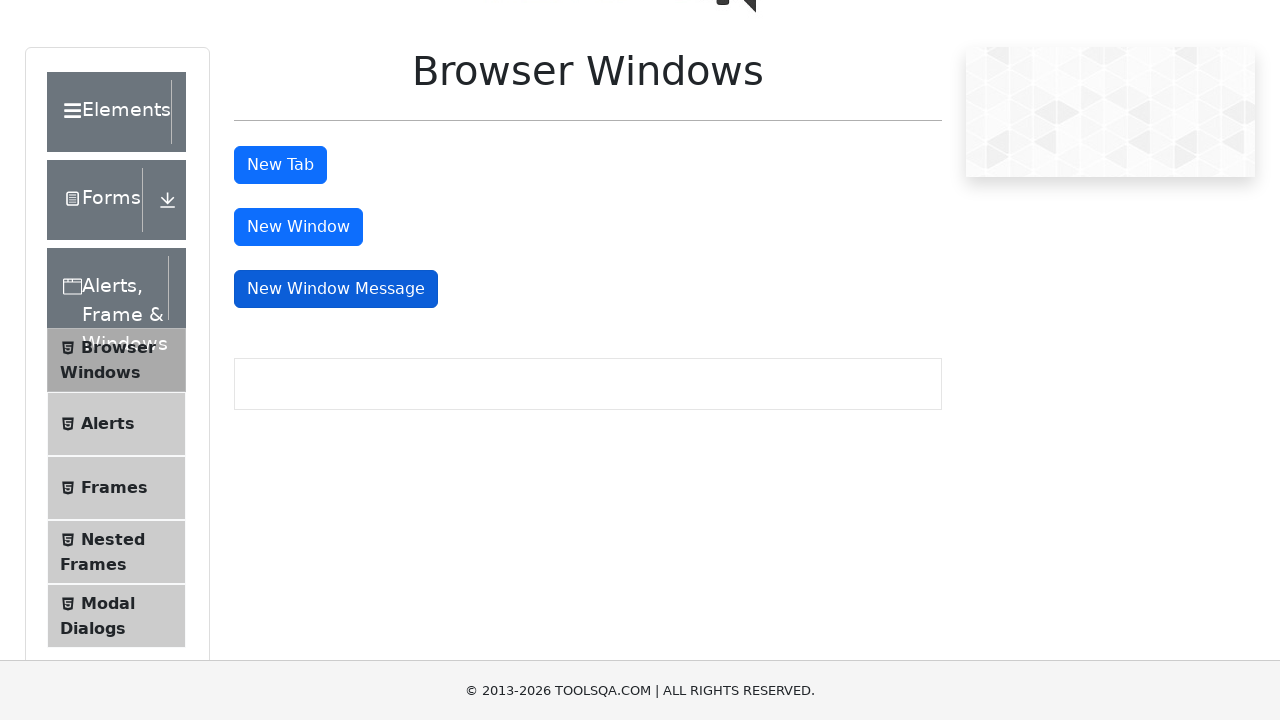

Captured the new popup window reference
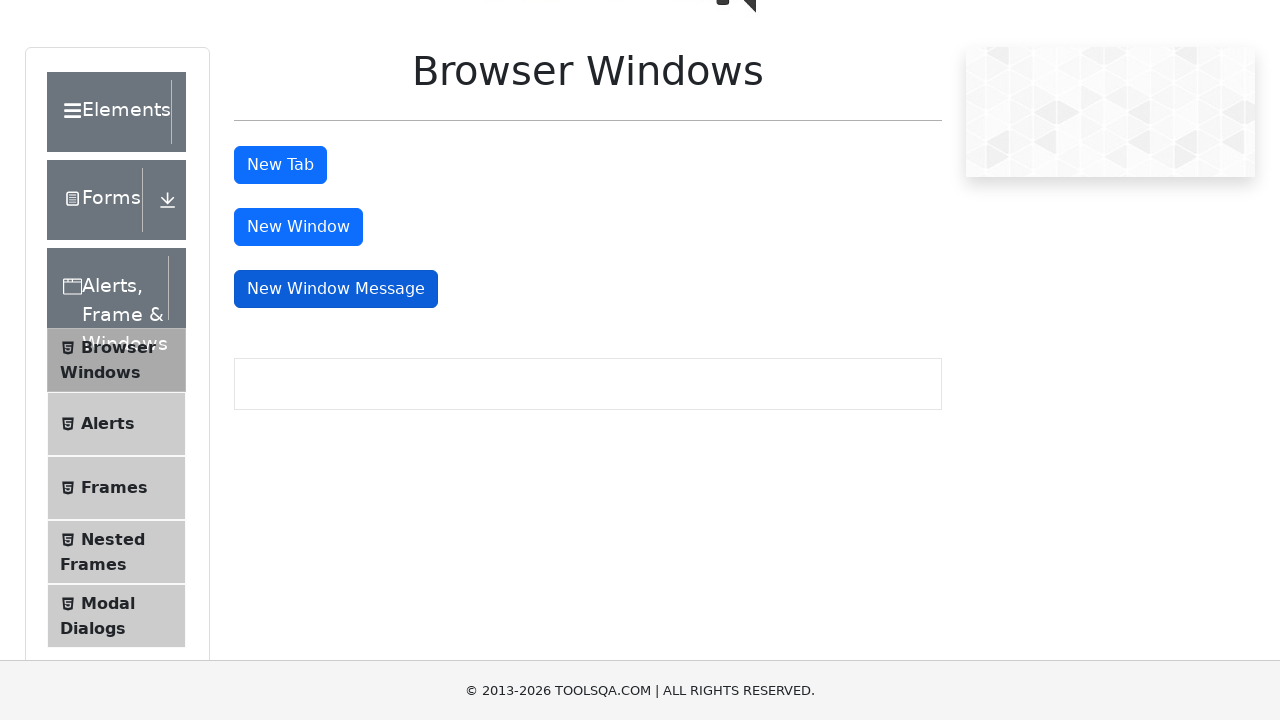

Waited for new window to fully load
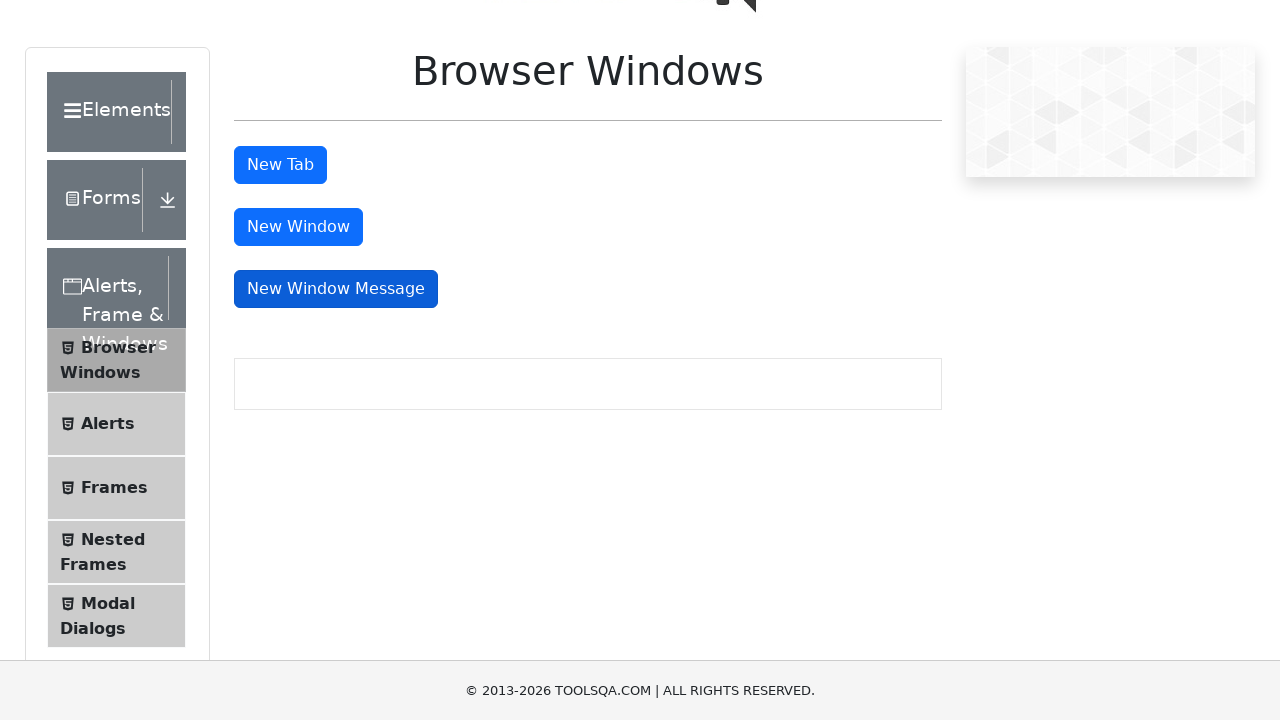

Closed the popup window and returned to original window
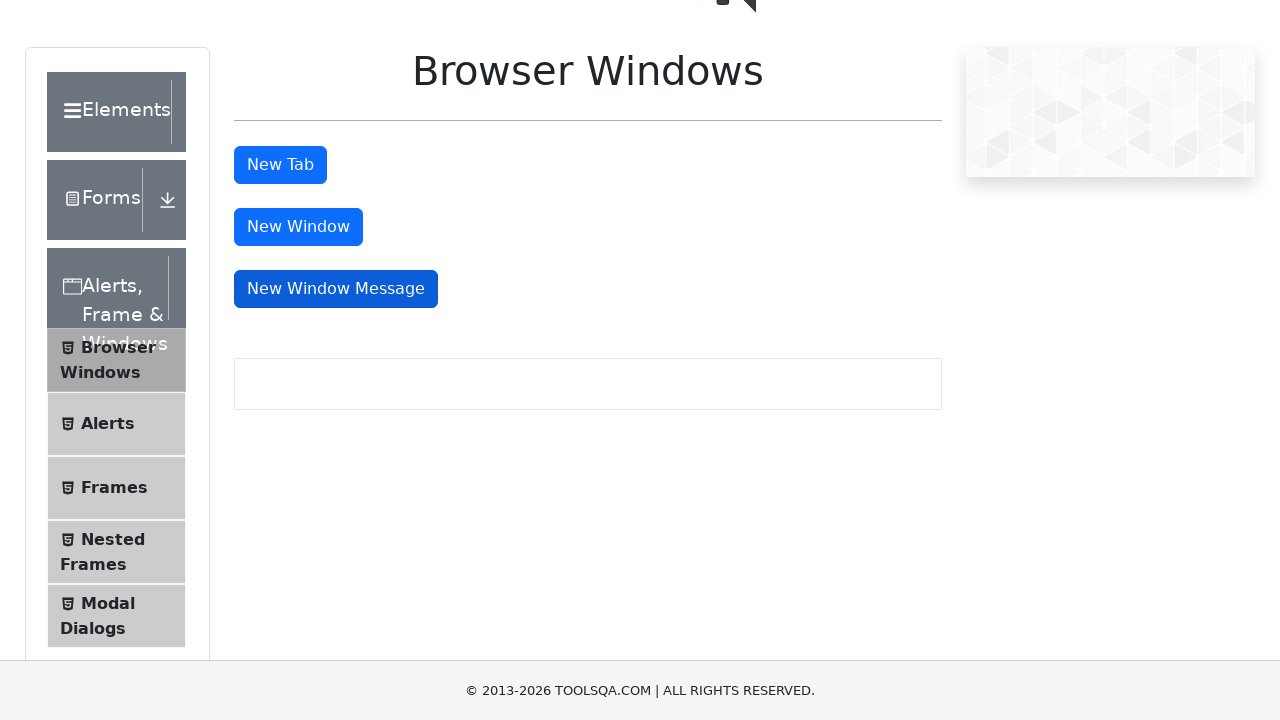

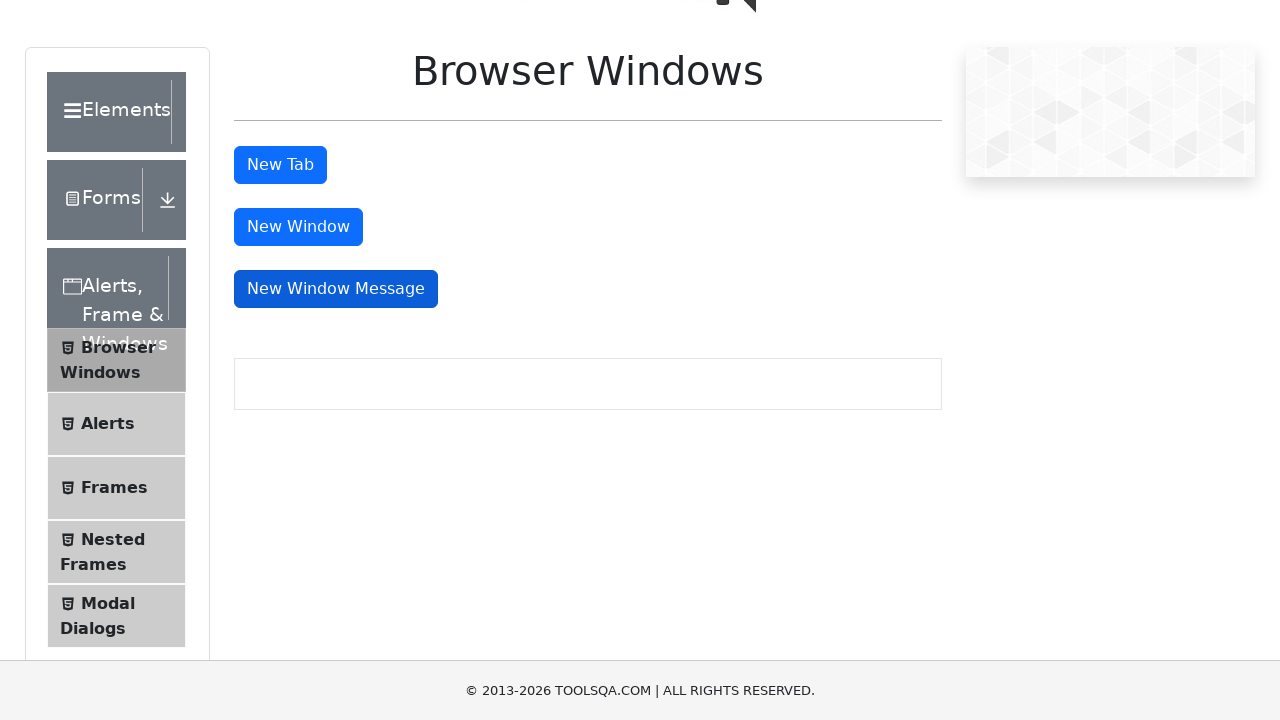